Tests navigation to Checkboxes page and checks if second checkbox is selected

Starting URL: http://the-internet.herokuapp.com/

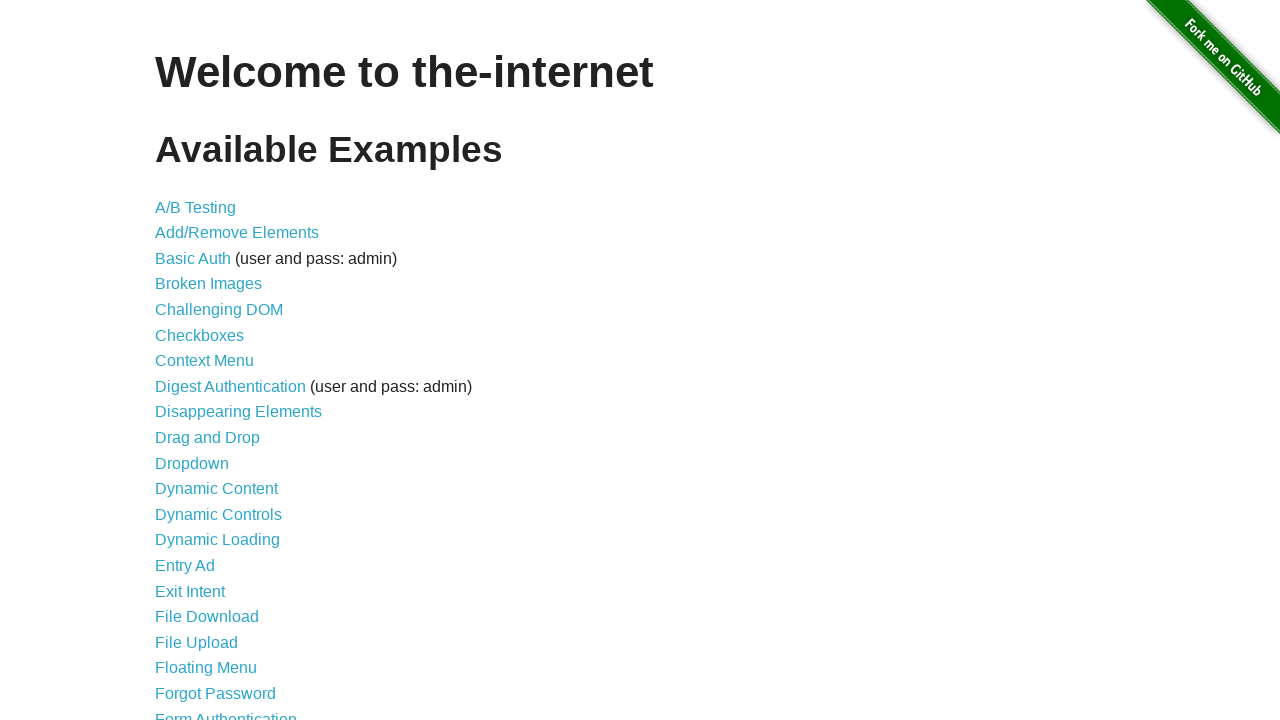

Clicked on Checkboxes link at (200, 335) on text=Checkboxes
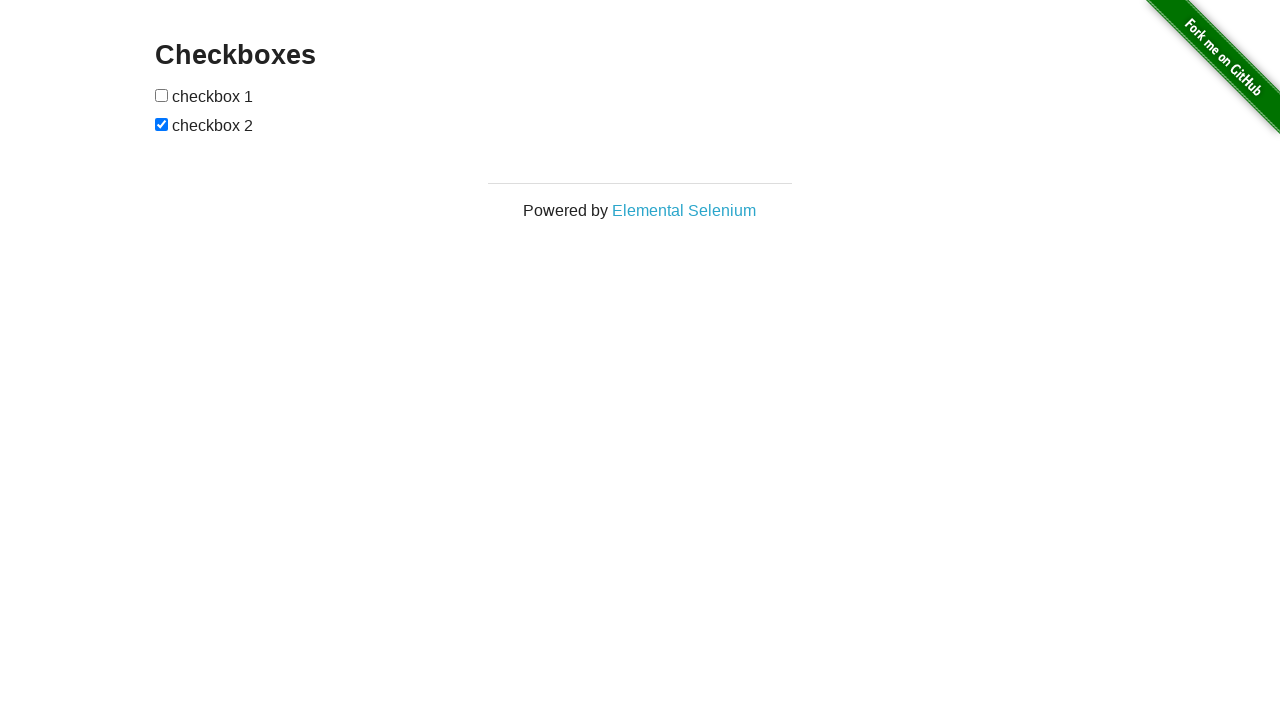

Navigated to Checkboxes page (URL contains 'checkboxes')
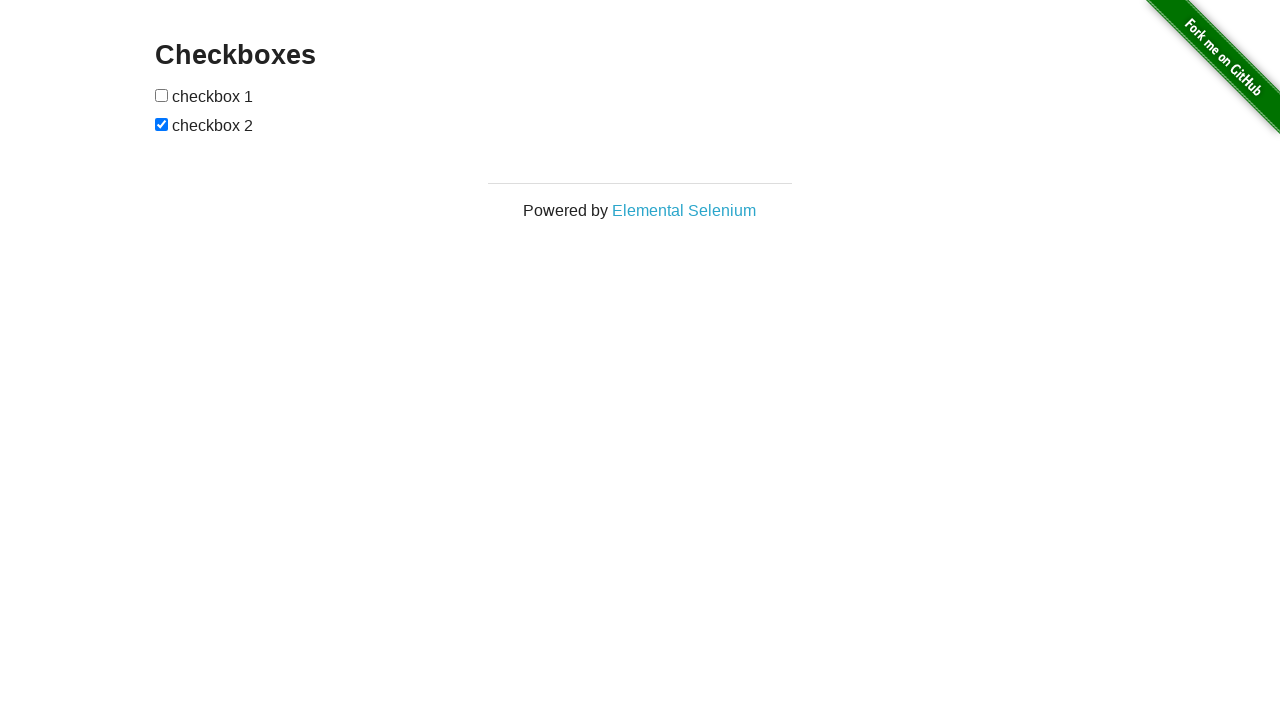

Second checkbox is present on the page
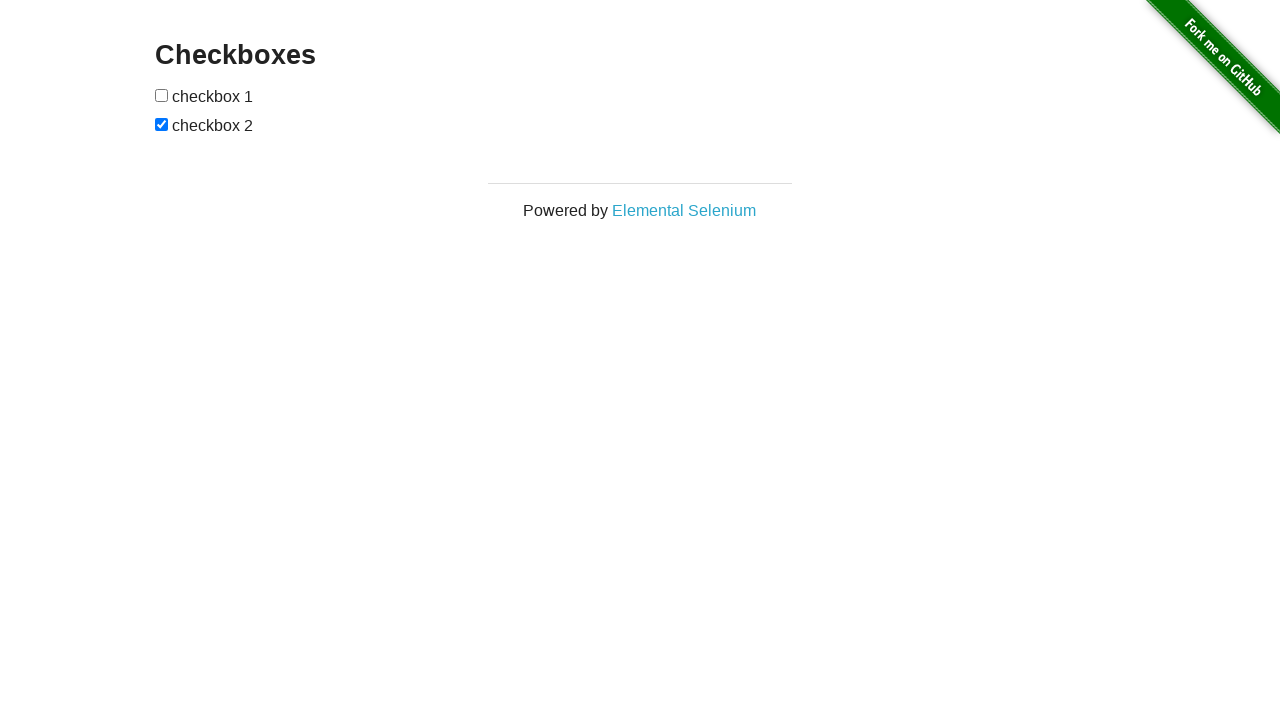

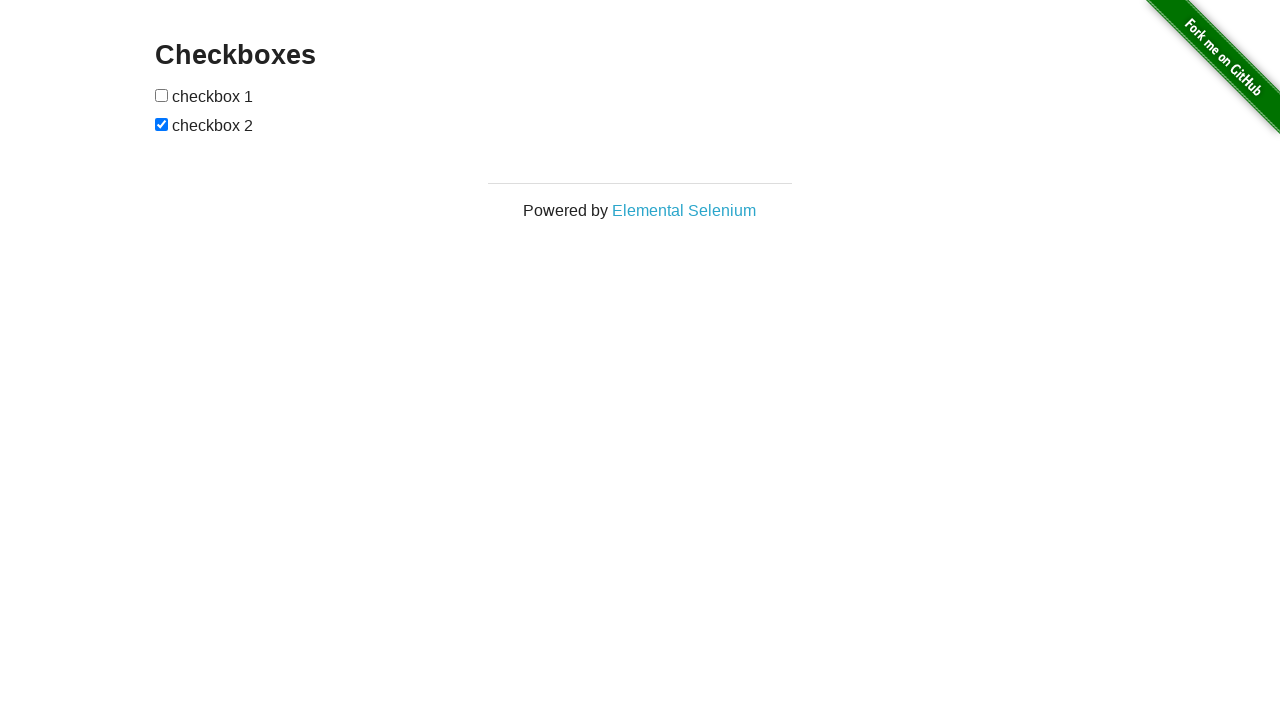